Verifies that the company logo/branding image is displayed on the OrangeHRM login page

Starting URL: https://opensource-demo.orangehrmlive.com/web/index.php/auth/login

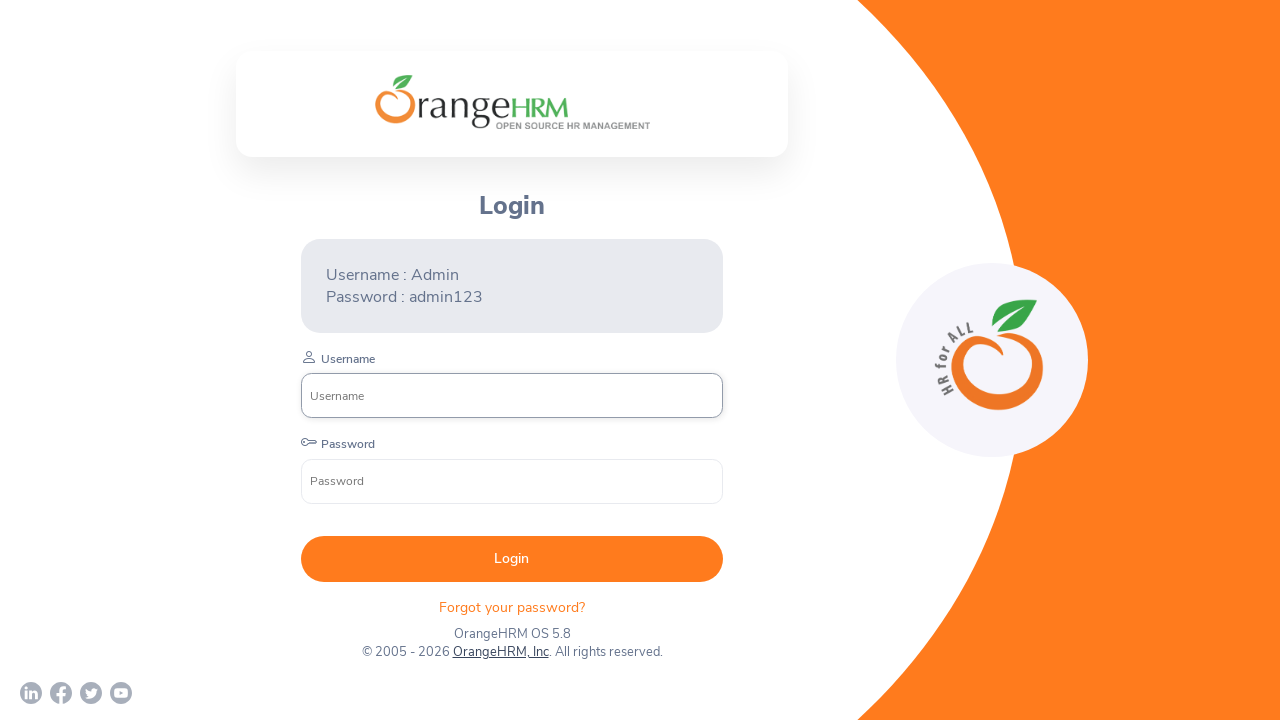

Navigated to OrangeHRM login page
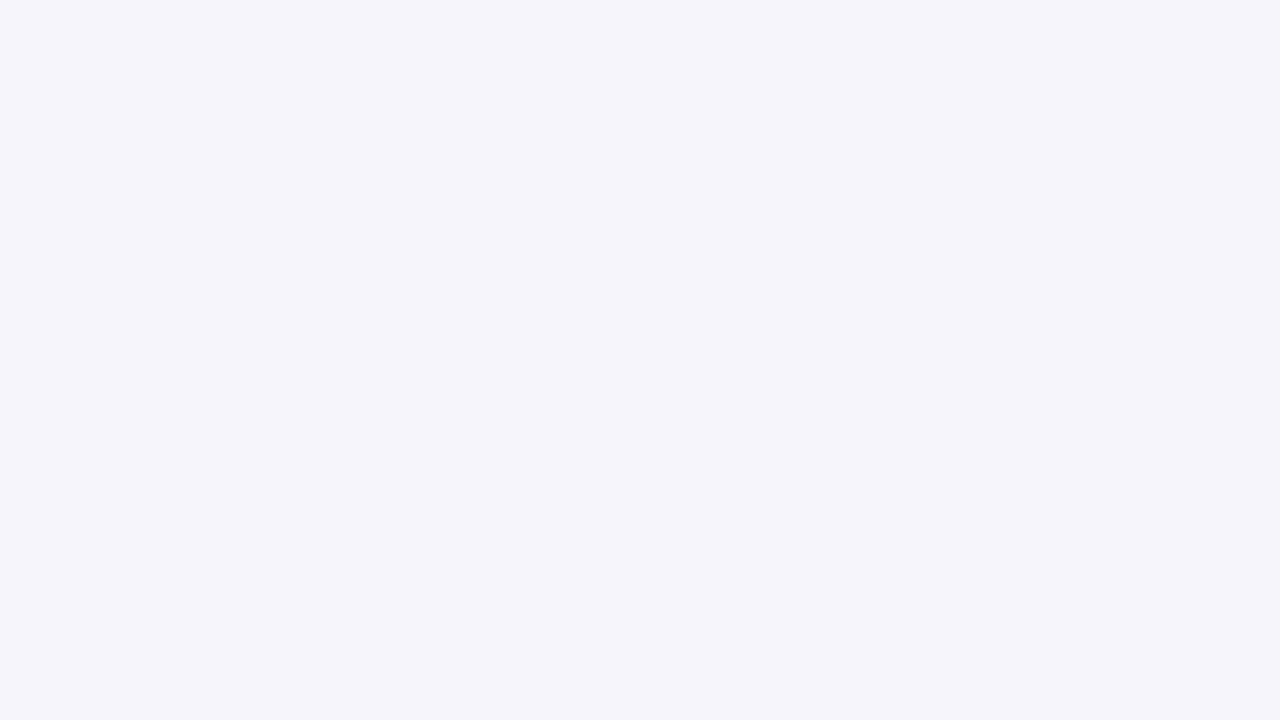

Located company branding logo element
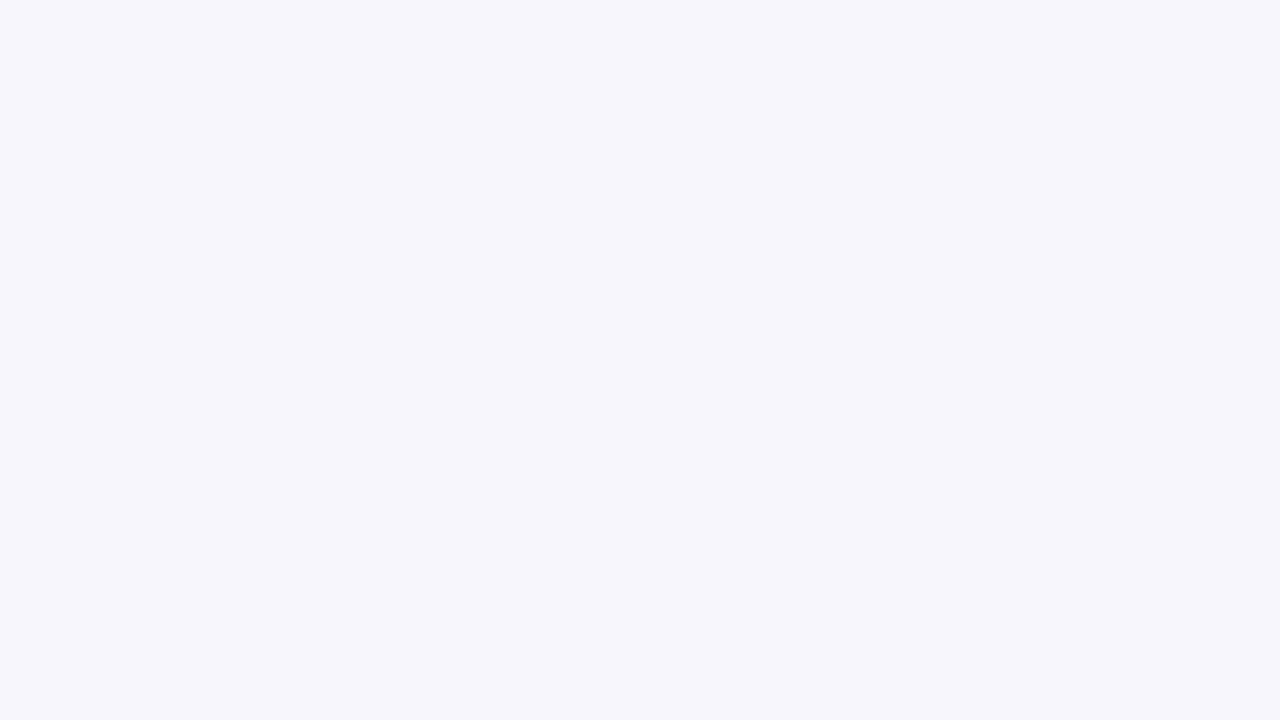

Verified that company logo is visible on login page
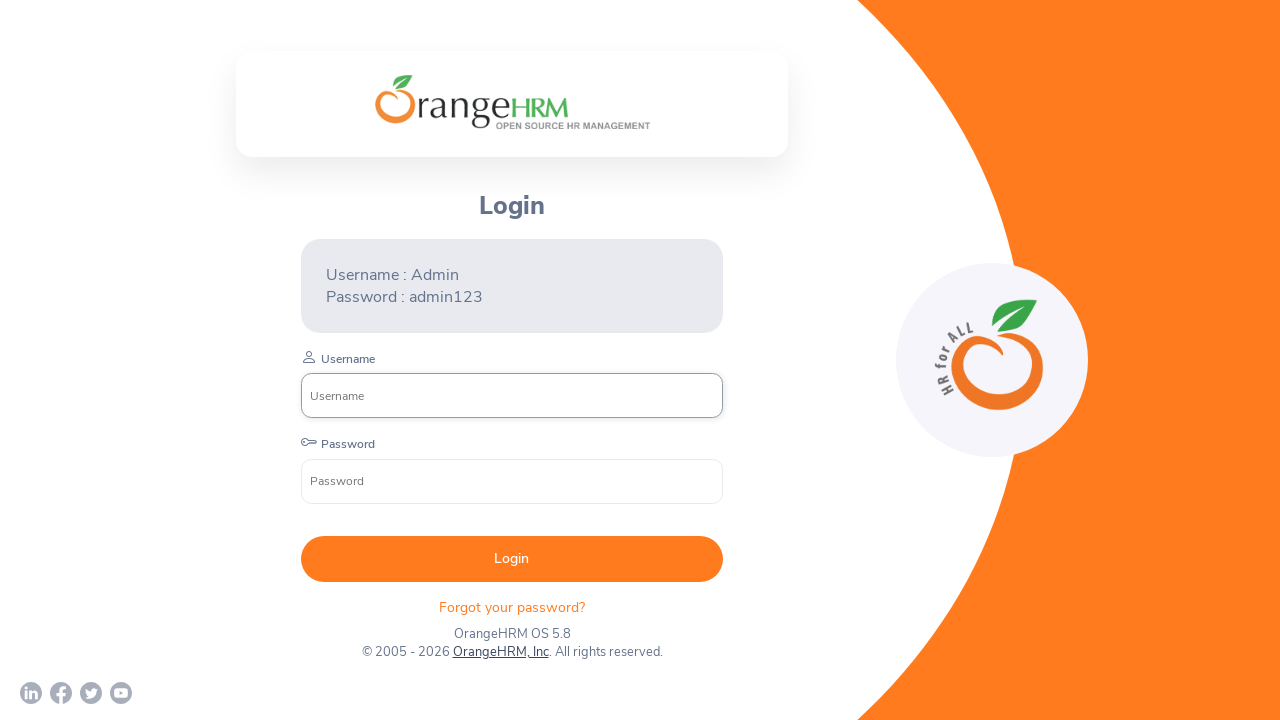

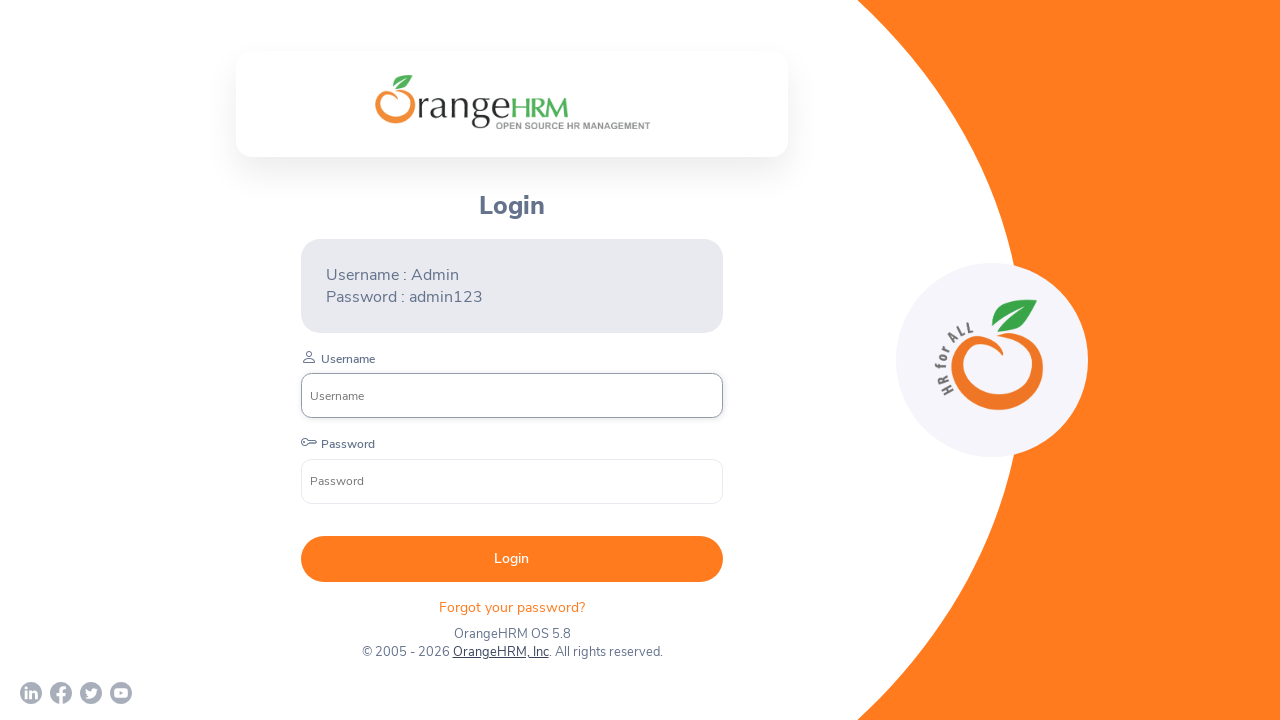